Navigates to a file download page and clicks on the first download link to trigger a file download.

Starting URL: https://the-internet.herokuapp.com/download

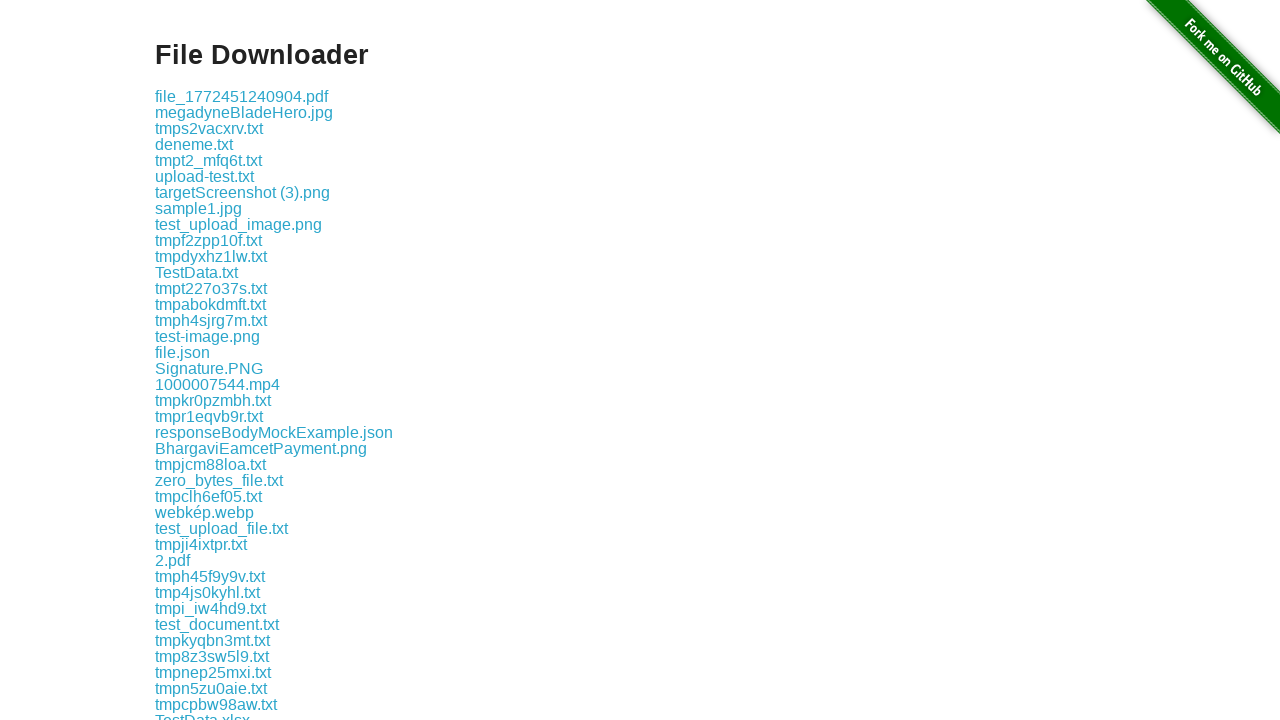

Clicked the first download link at (242, 96) on .example a
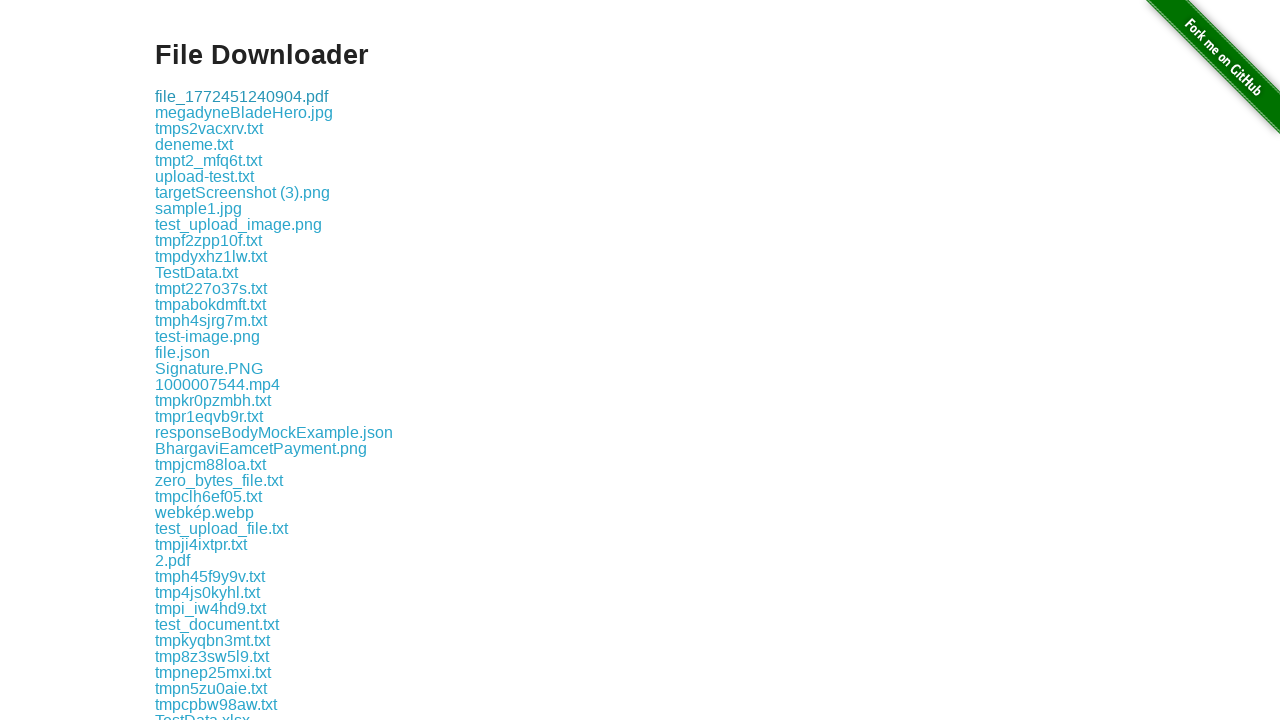

Waited 1 second for download to start
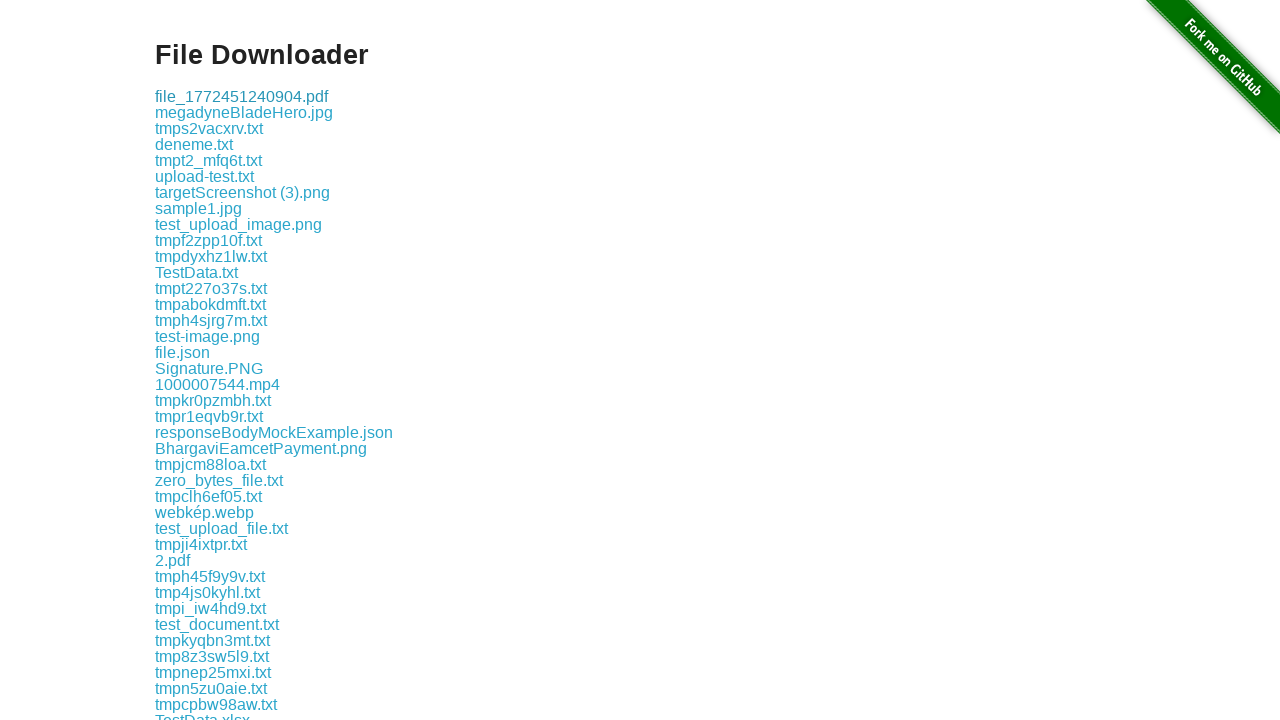

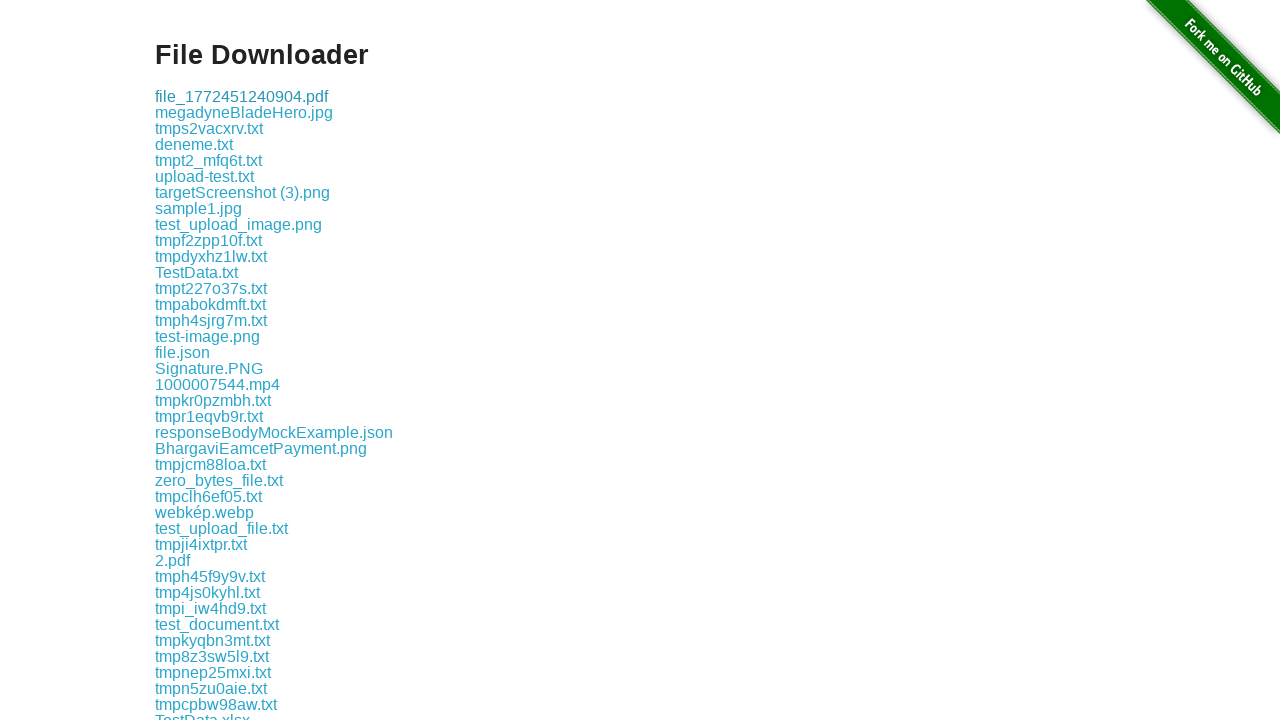